Tests marking all items as completed using the toggle-all checkbox

Starting URL: https://demo.playwright.dev/todomvc

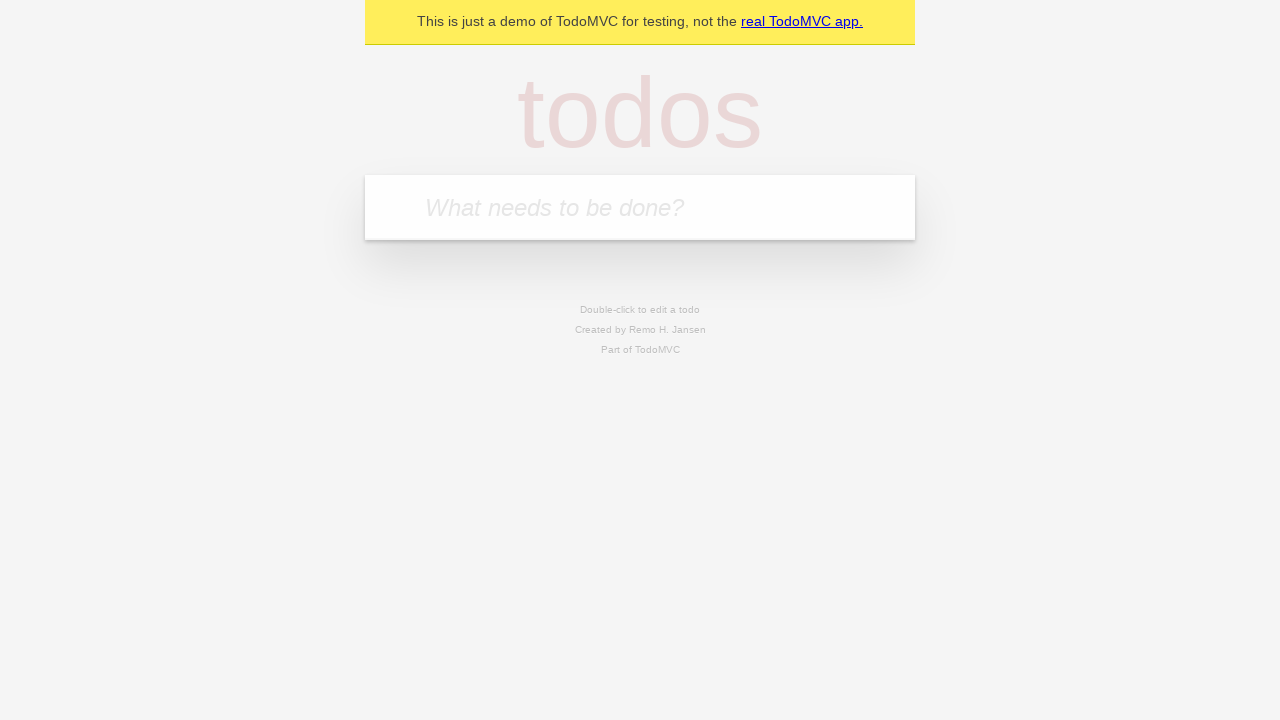

Filled todo input with 'buy some cheese' on internal:attr=[placeholder="What needs to be done?"i]
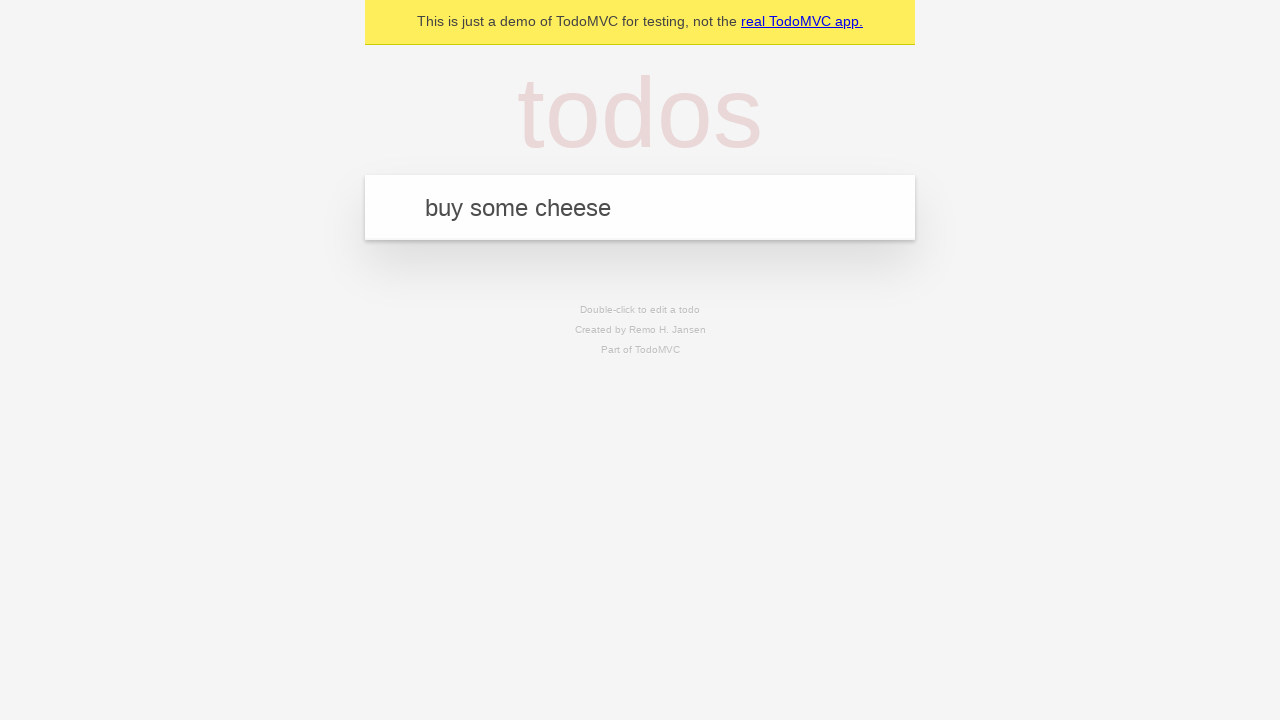

Pressed Enter to add 'buy some cheese' to todo list on internal:attr=[placeholder="What needs to be done?"i]
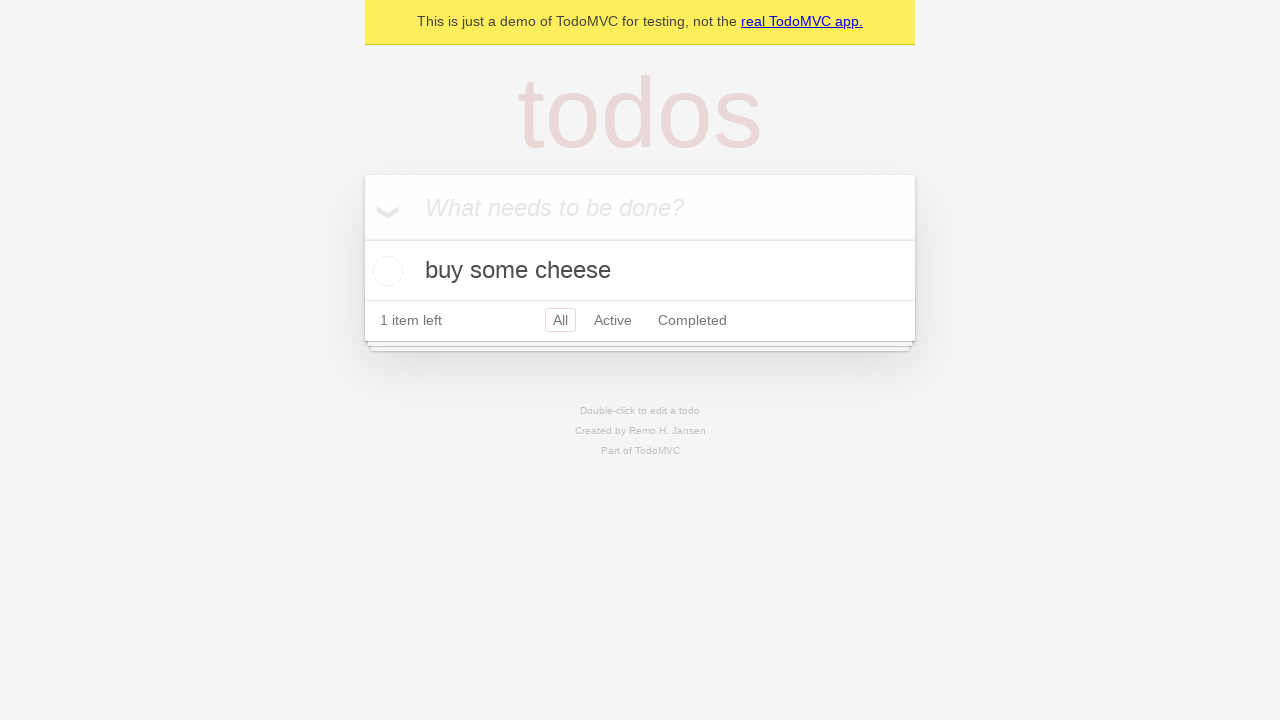

Filled todo input with 'feed the cat' on internal:attr=[placeholder="What needs to be done?"i]
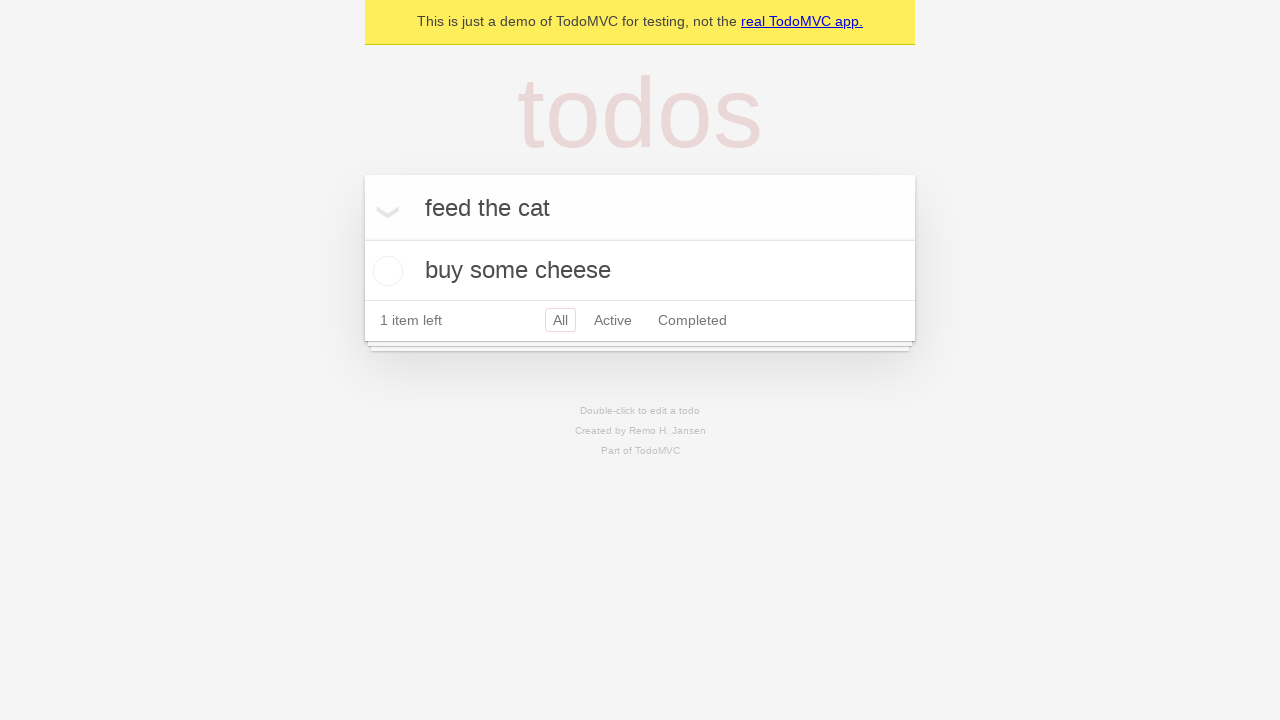

Pressed Enter to add 'feed the cat' to todo list on internal:attr=[placeholder="What needs to be done?"i]
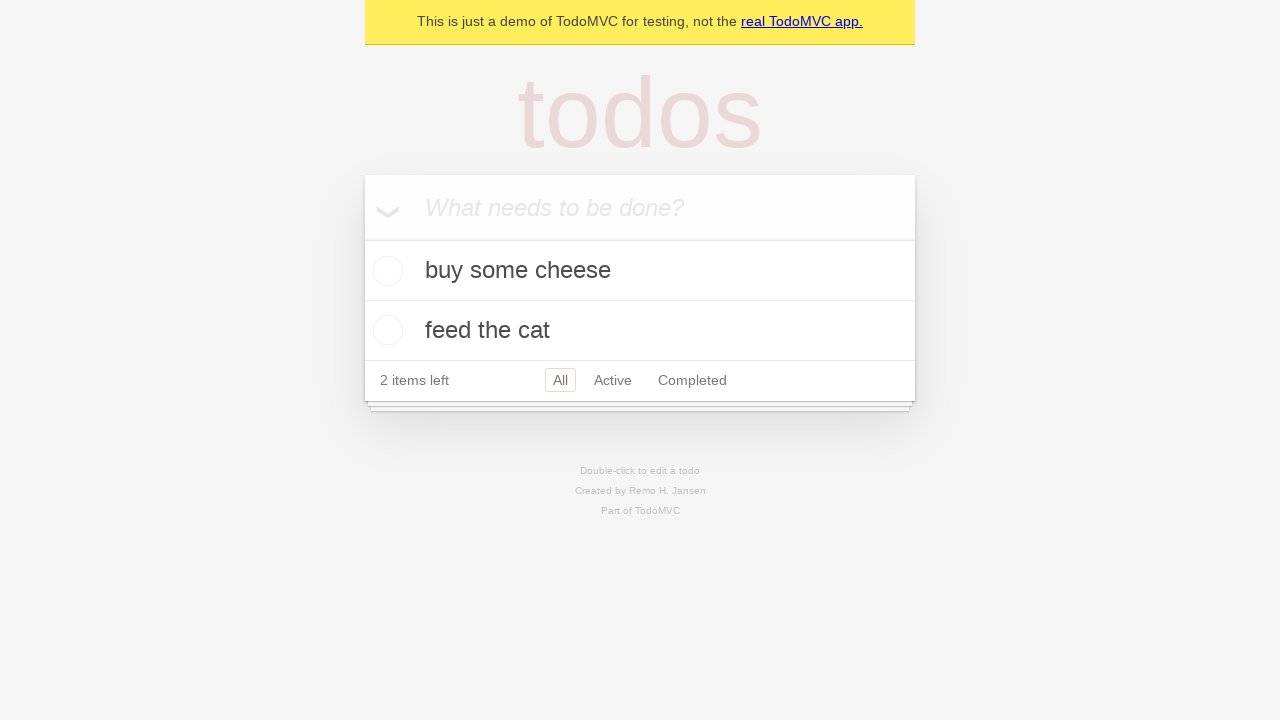

Filled todo input with 'book a doctors appointment' on internal:attr=[placeholder="What needs to be done?"i]
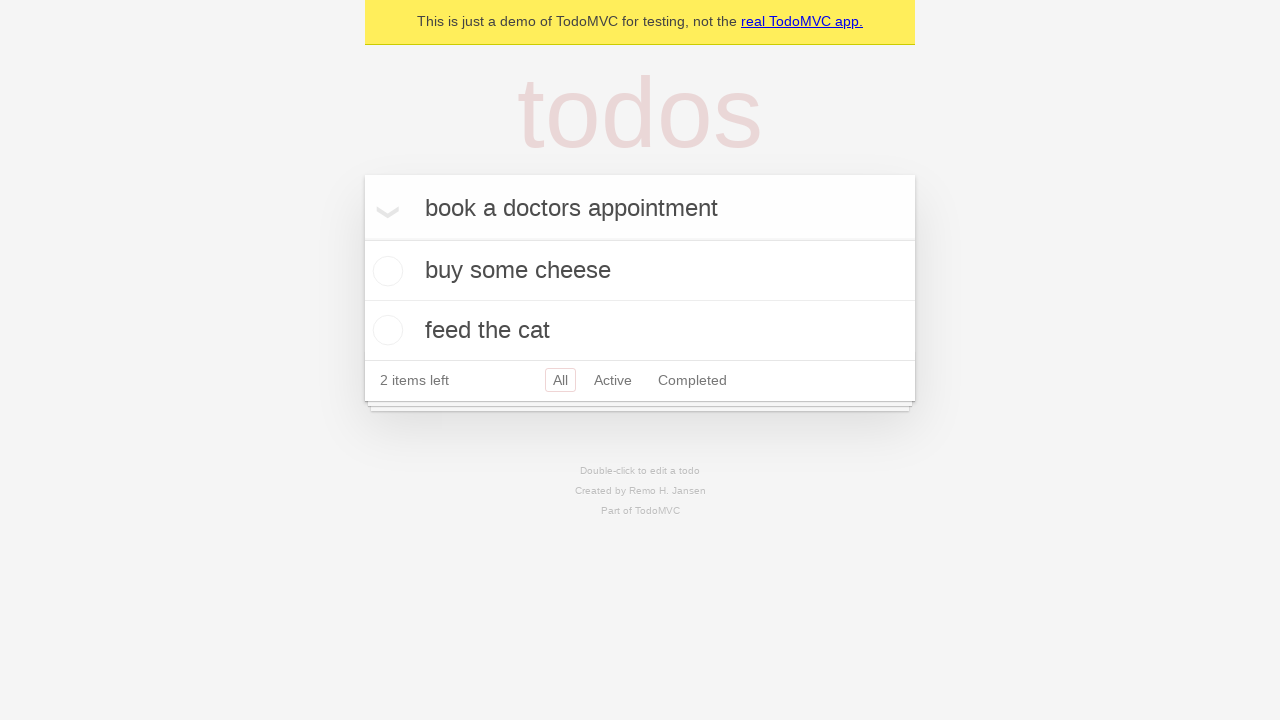

Pressed Enter to add 'book a doctors appointment' to todo list on internal:attr=[placeholder="What needs to be done?"i]
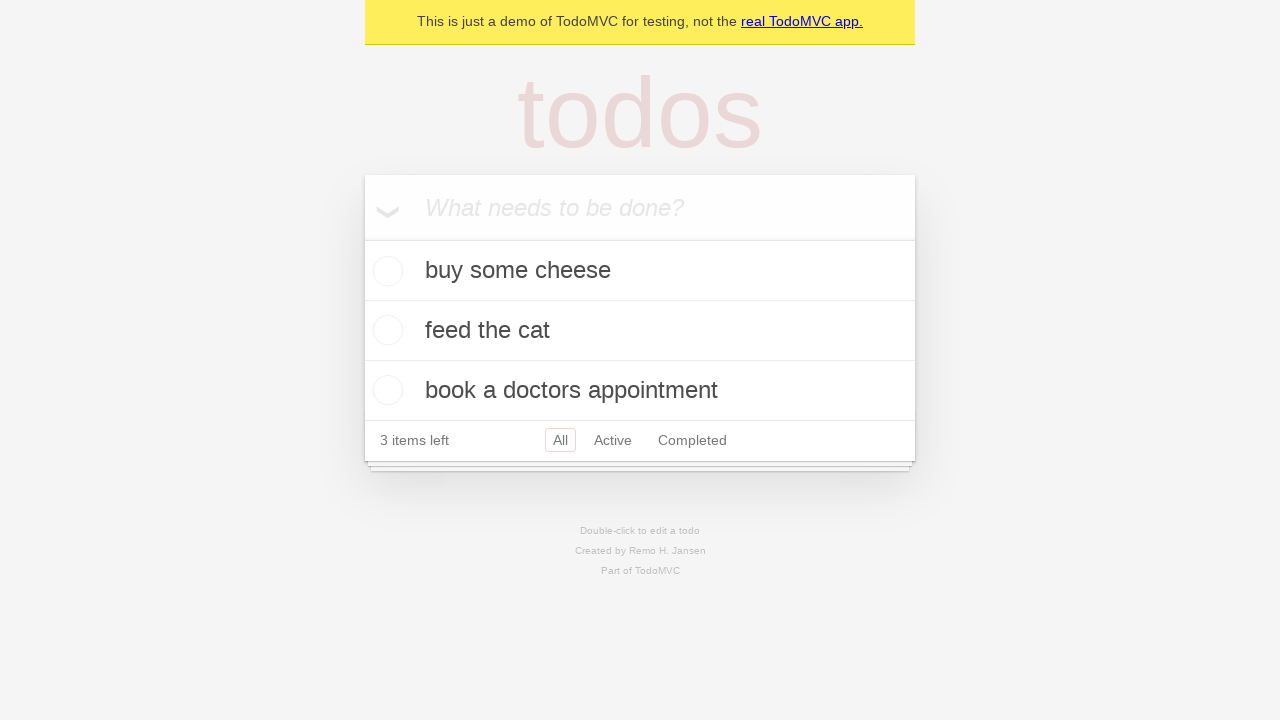

Checked the 'Mark all as complete' checkbox at (362, 238) on internal:label="Mark all as complete"i
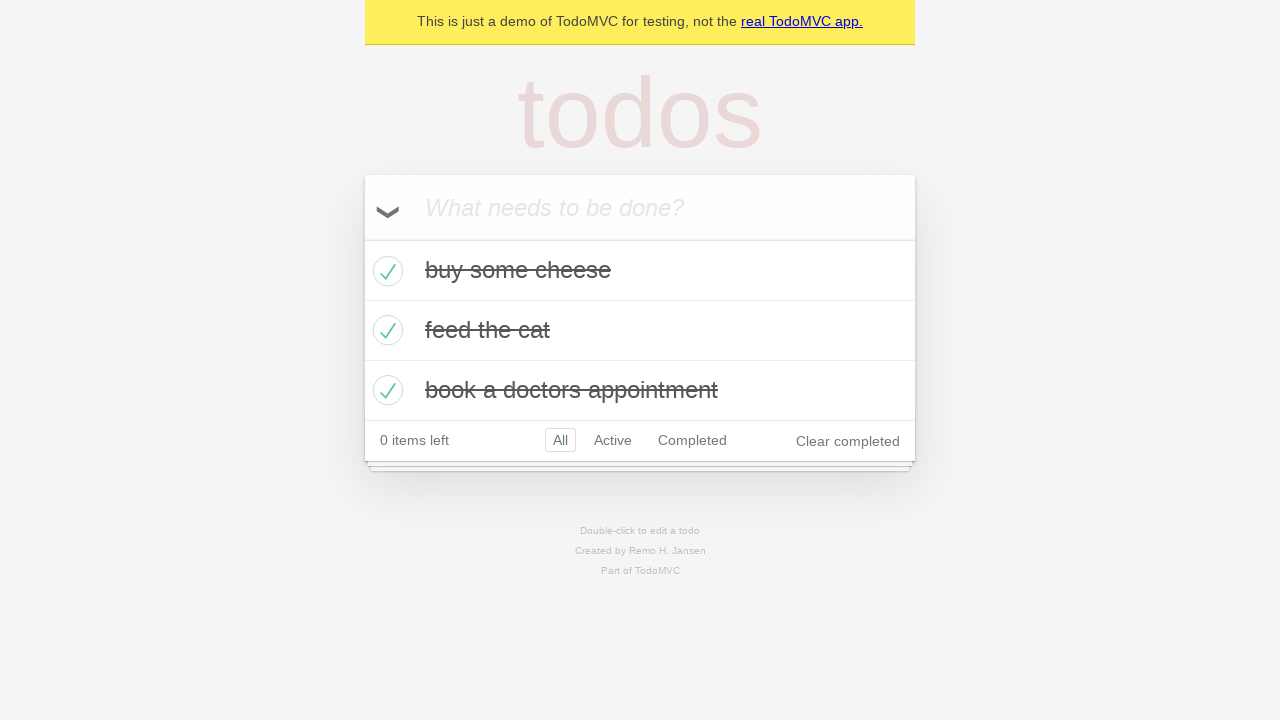

Confirmed all todos are marked as completed
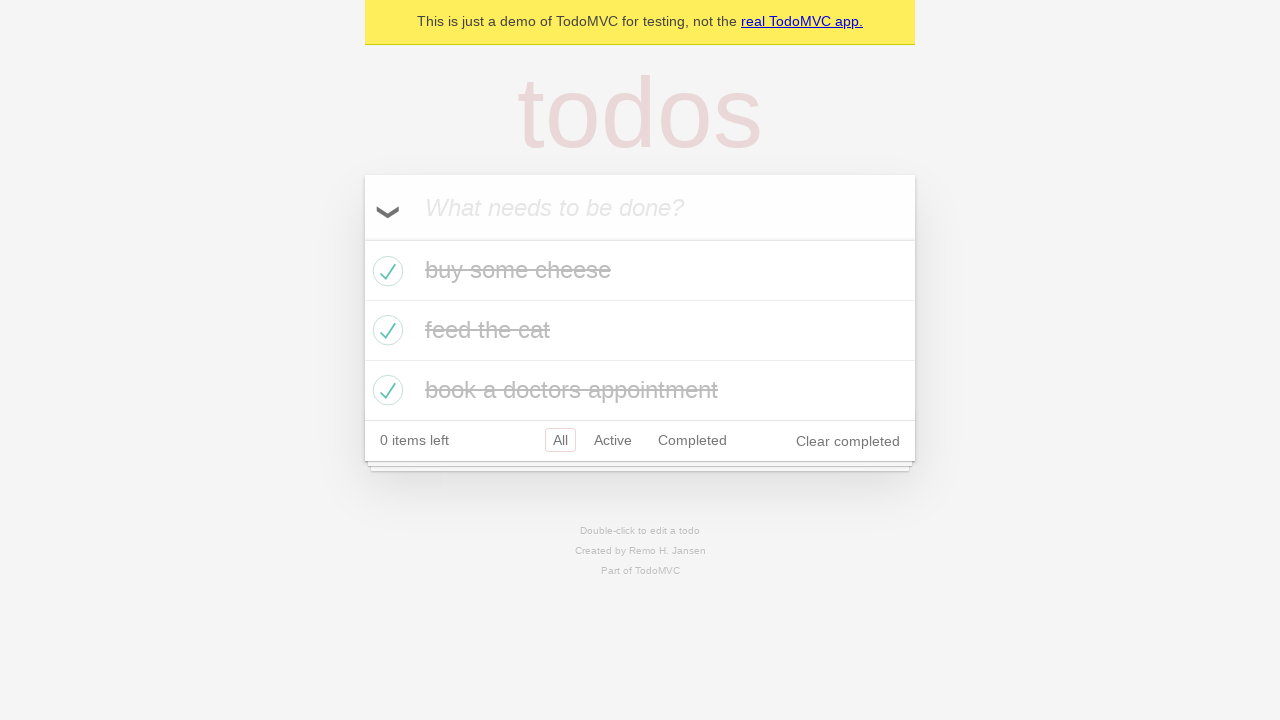

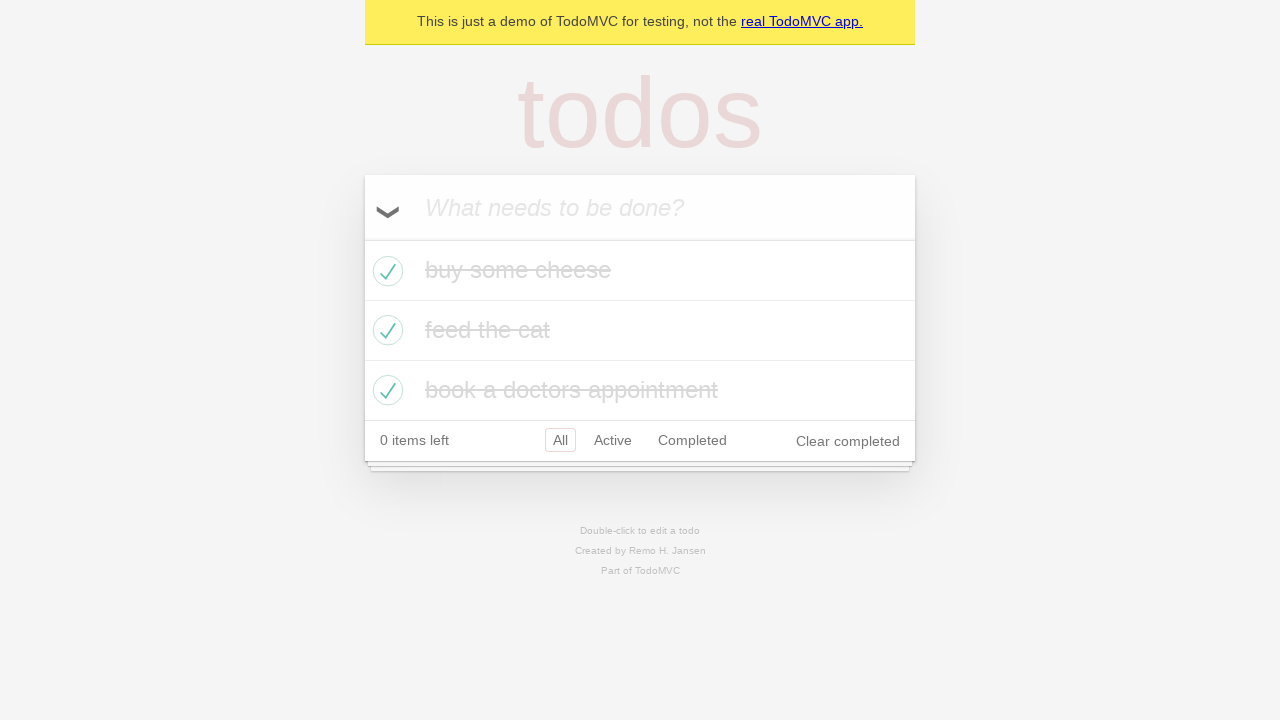